Tests submitting an empty language form and verifying the error message is displayed

Starting URL: http://www.99-bottles-of-beer.net/submitnewlanguage.html

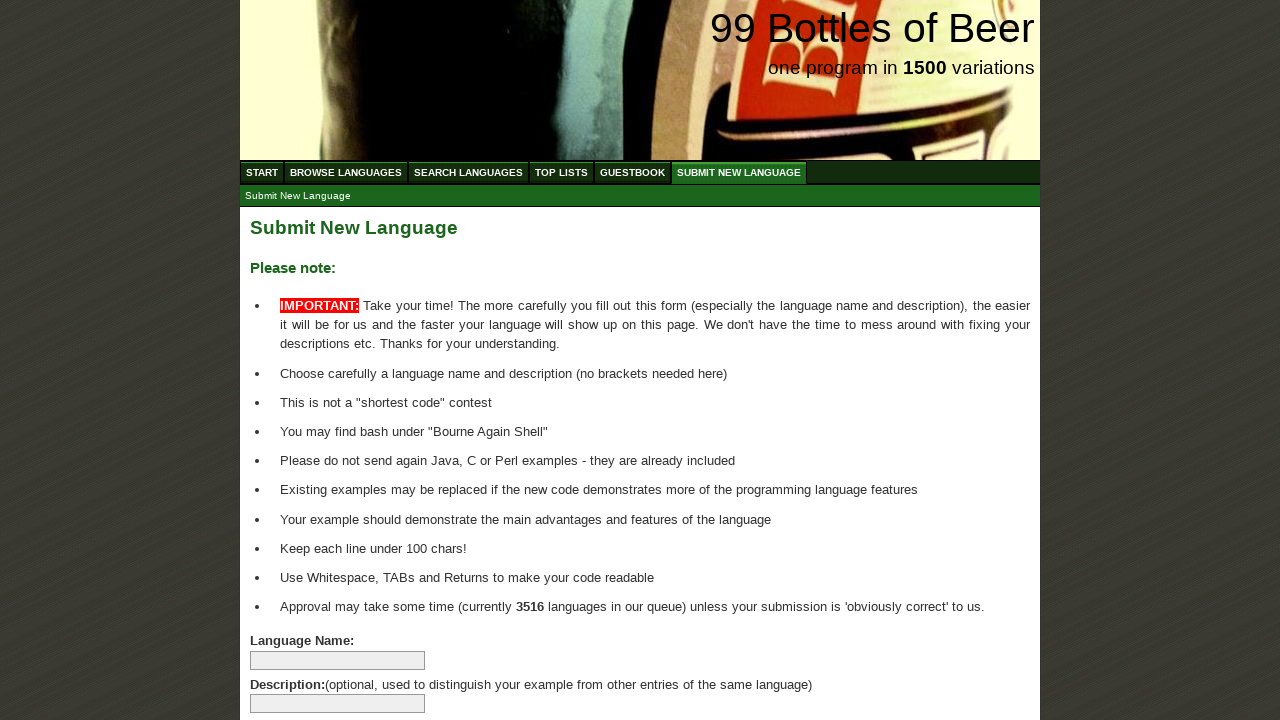

Navigated to the submit new language form page
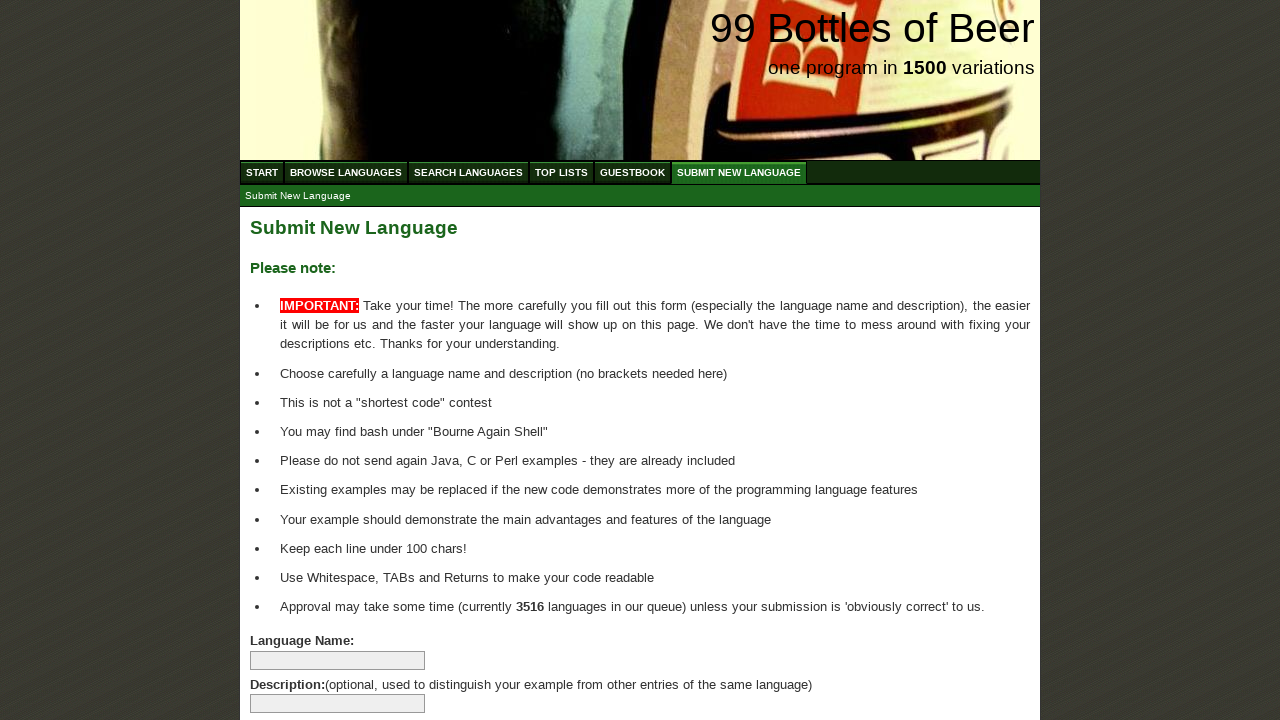

Clicked submit button without filling any form fields at (294, 665) on xpath=//body/div[@id='wrap']/div[@id='main']/form[@id='addlanguage']/p/input[@ty
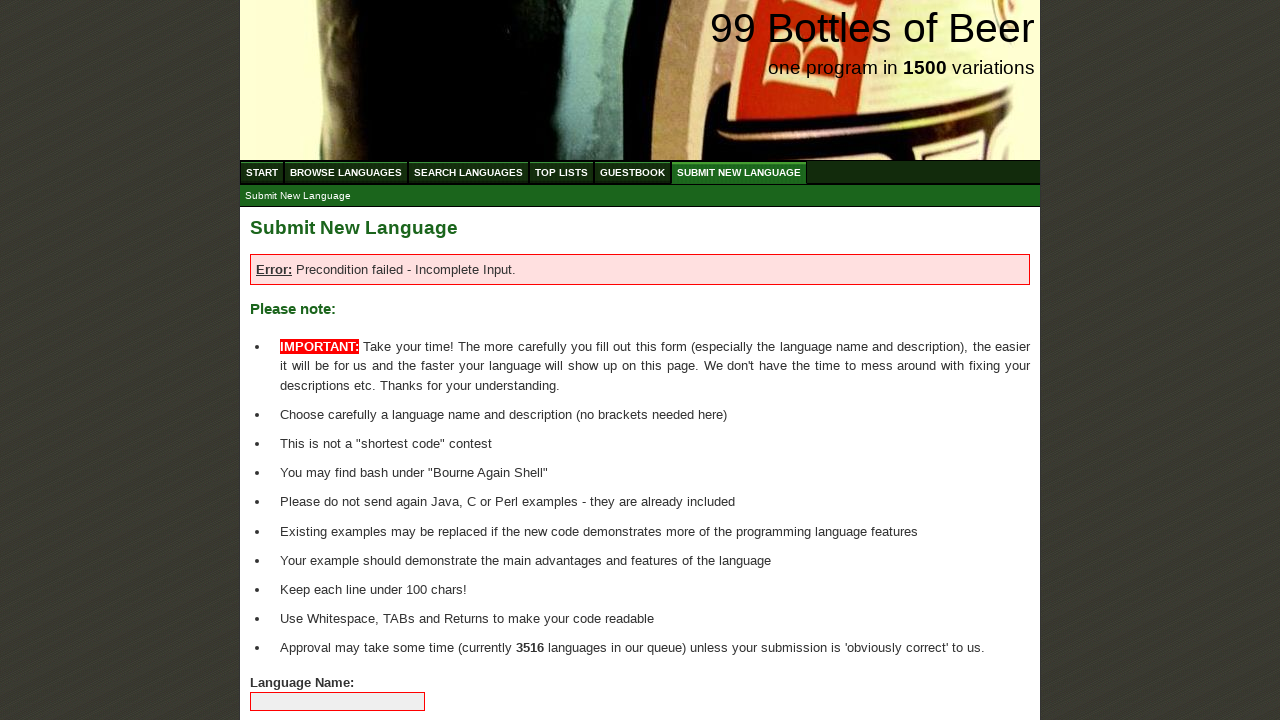

Error message appeared on the page
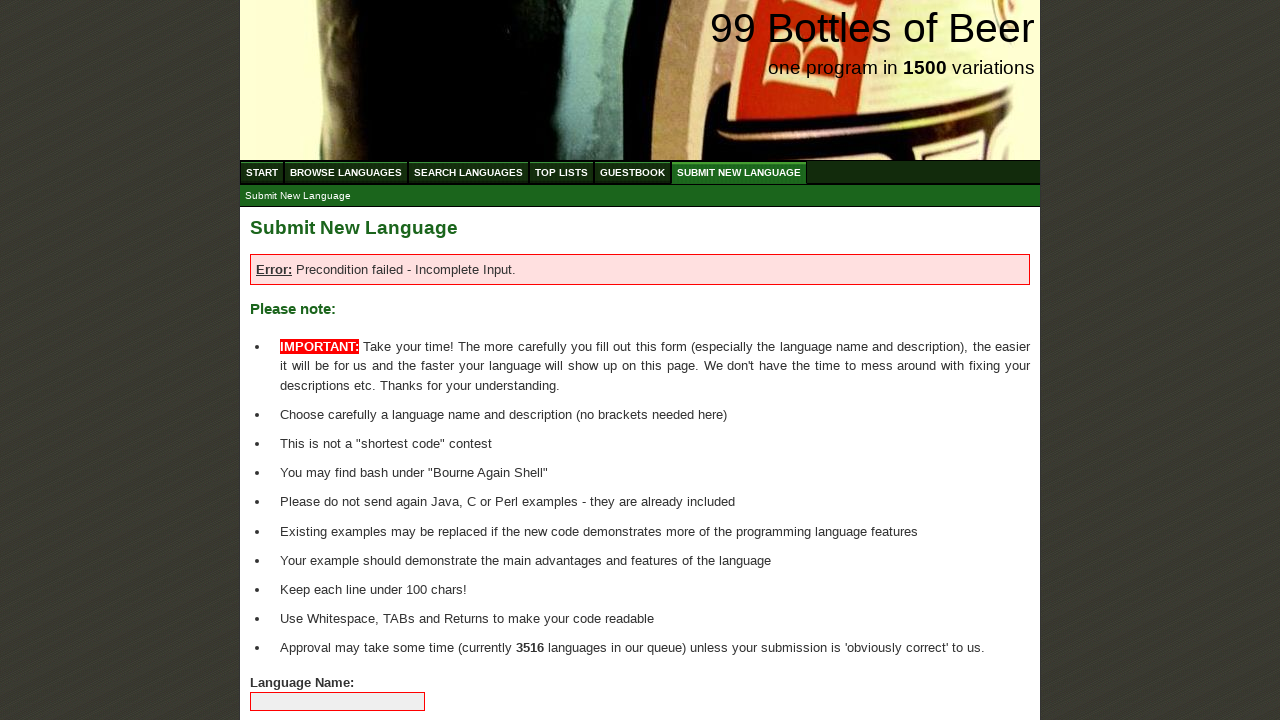

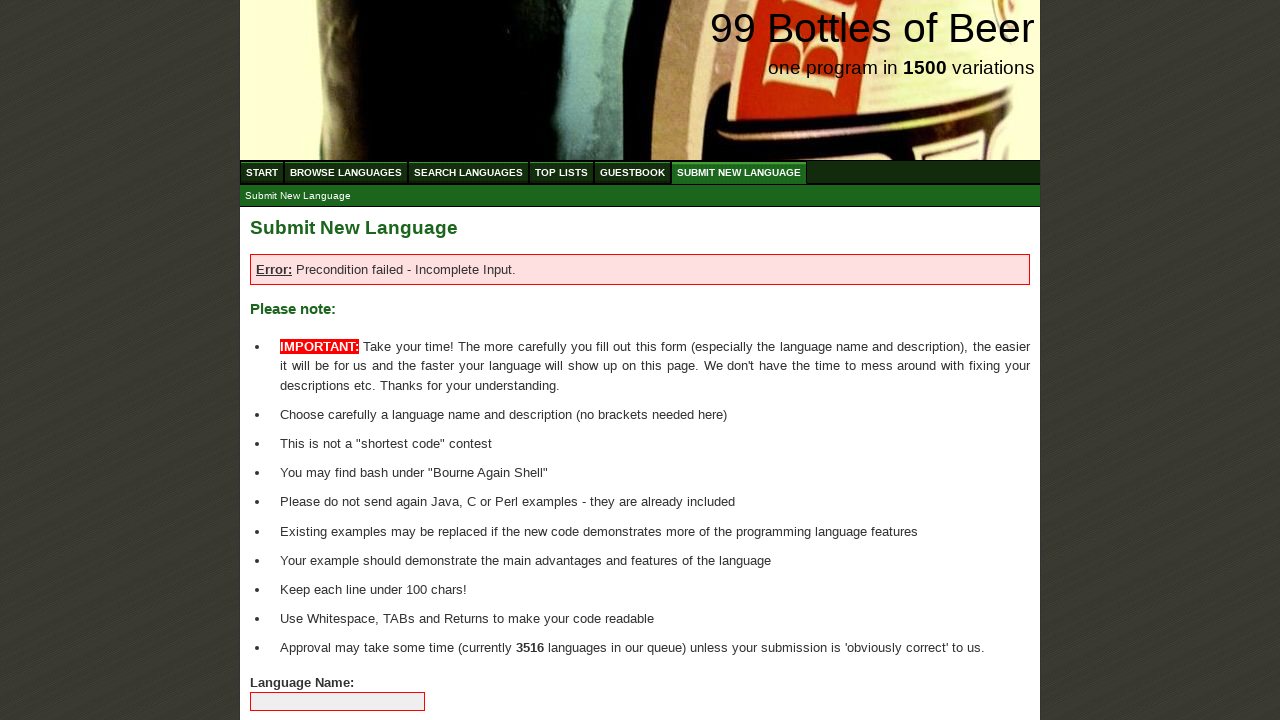